Tests a sample todo application by clicking on existing todo items, adding a new item to the list, and verifying the new item was added successfully.

Starting URL: https://lambdatest.github.io/sample-todo-app/

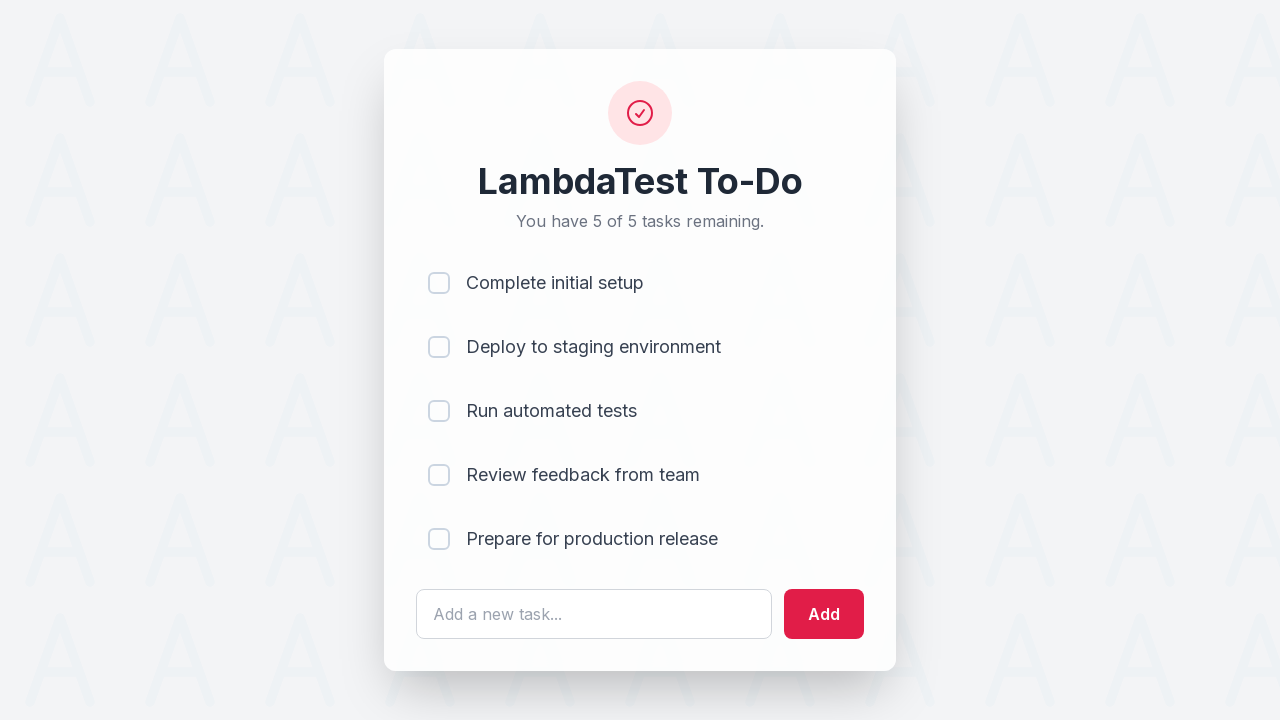

Clicked on first todo item checkbox at (439, 283) on [name='li1']
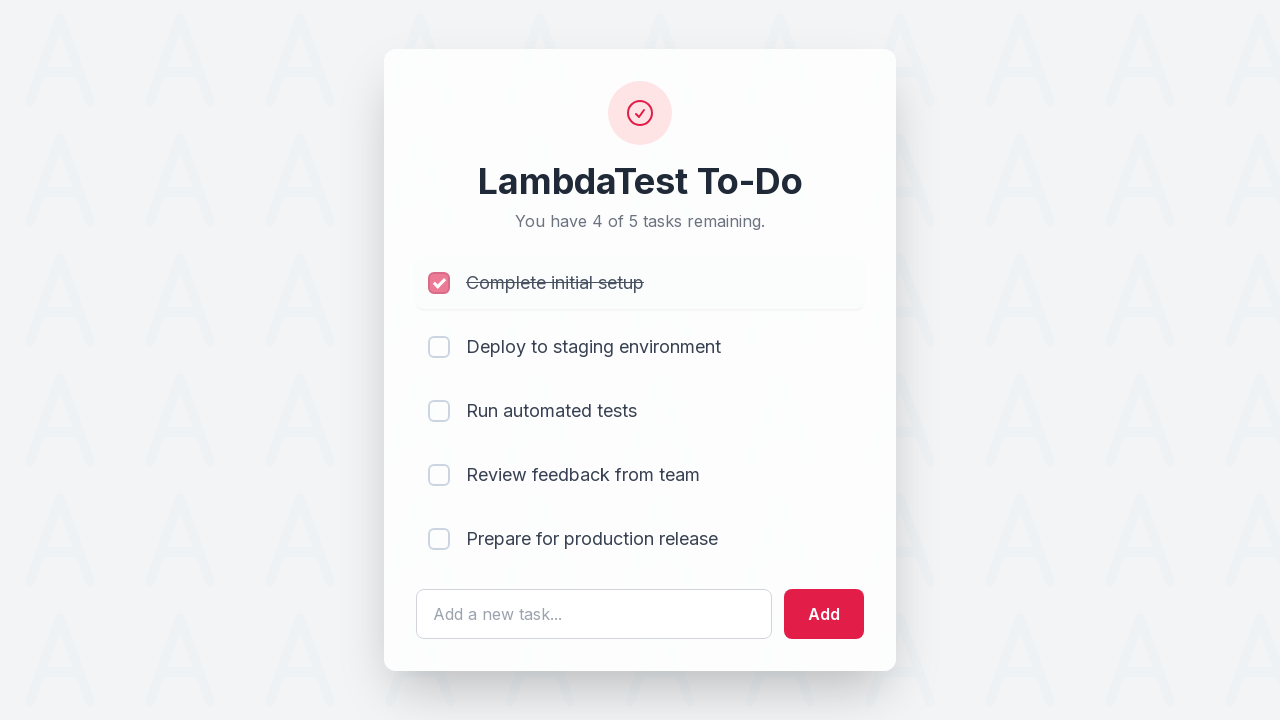

Clicked on second todo item checkbox at (439, 347) on [name='li2']
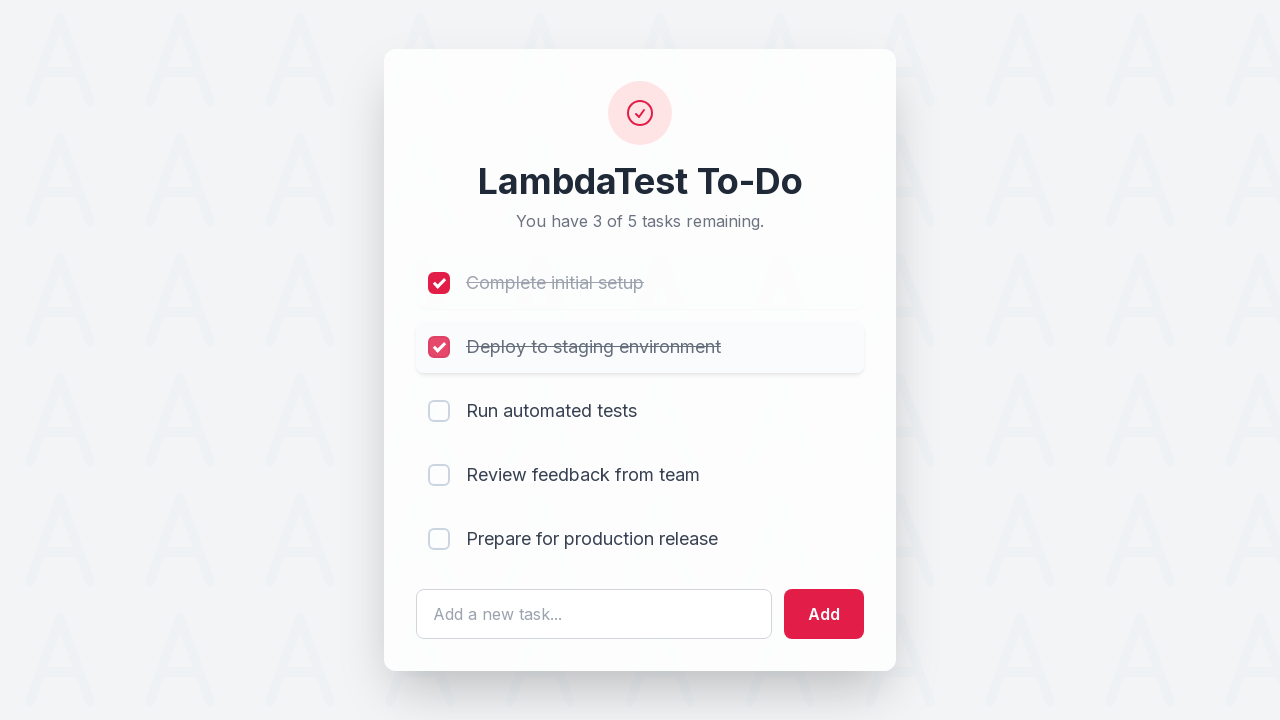

Cleared the todo text input field on #sampletodotext
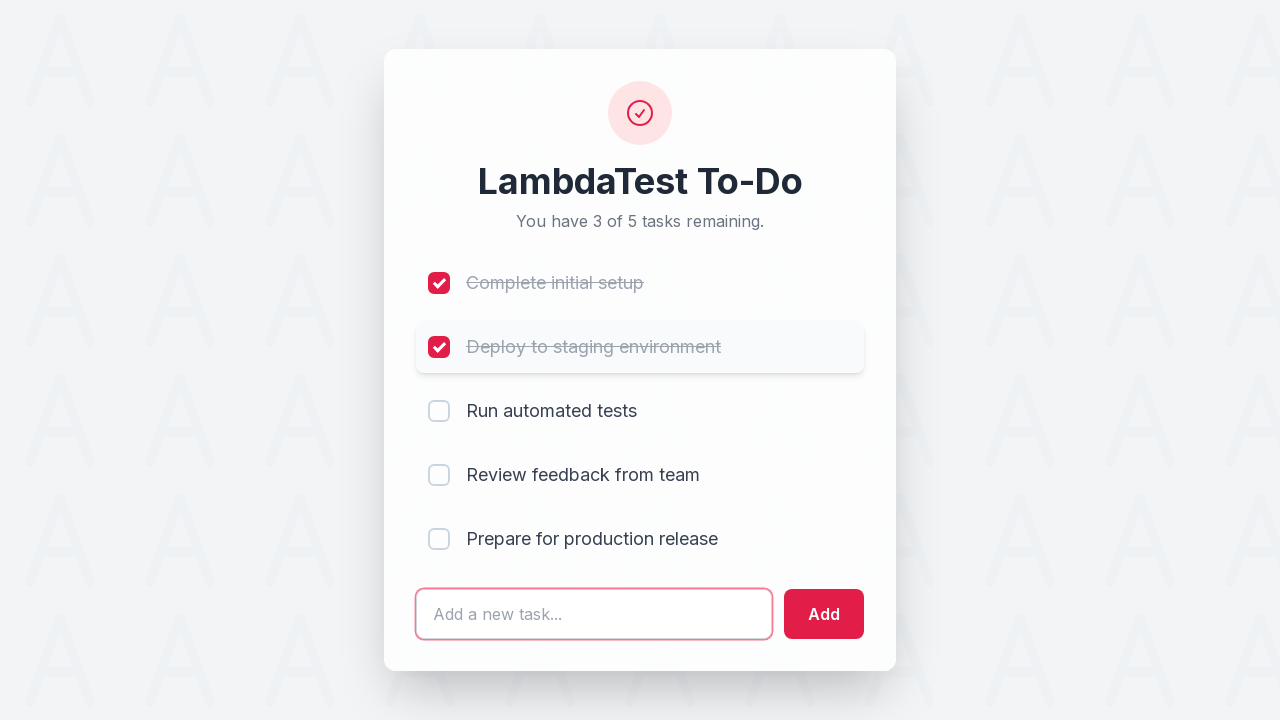

Filled todo text input with 'Yey, Let's add it to list' on #sampletodotext
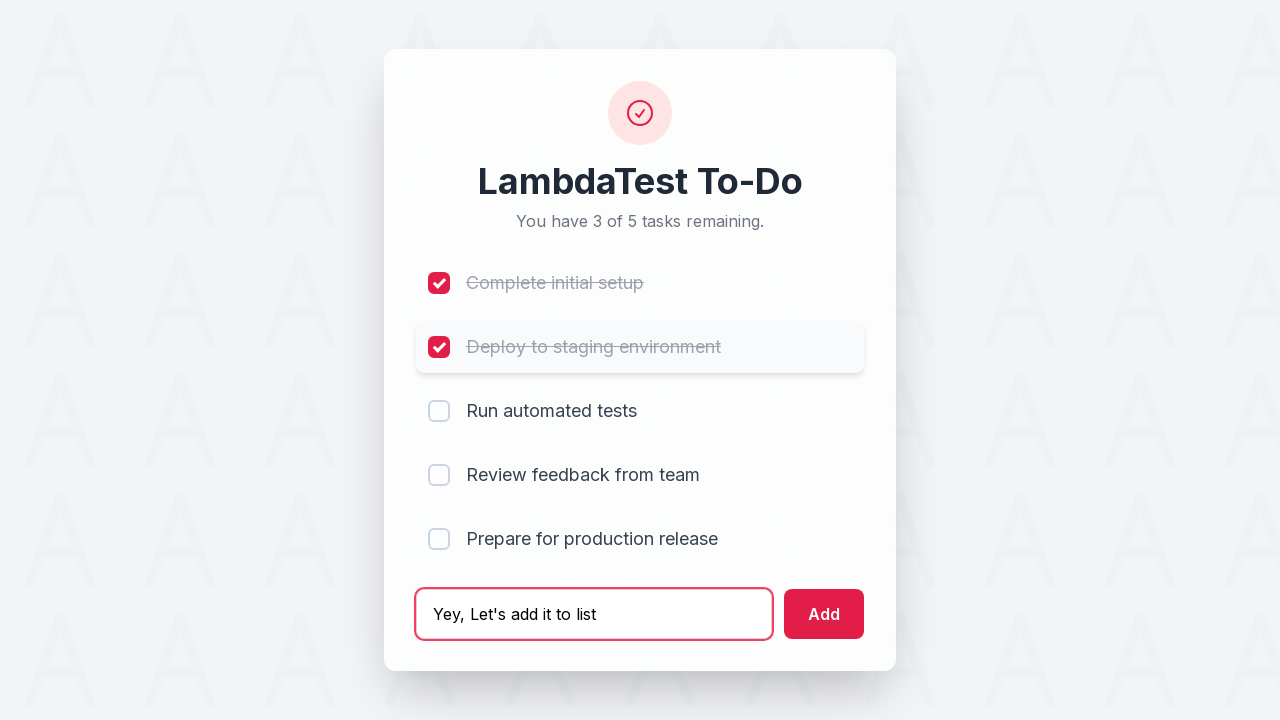

Clicked the add button to submit new todo item at (824, 614) on #addbutton
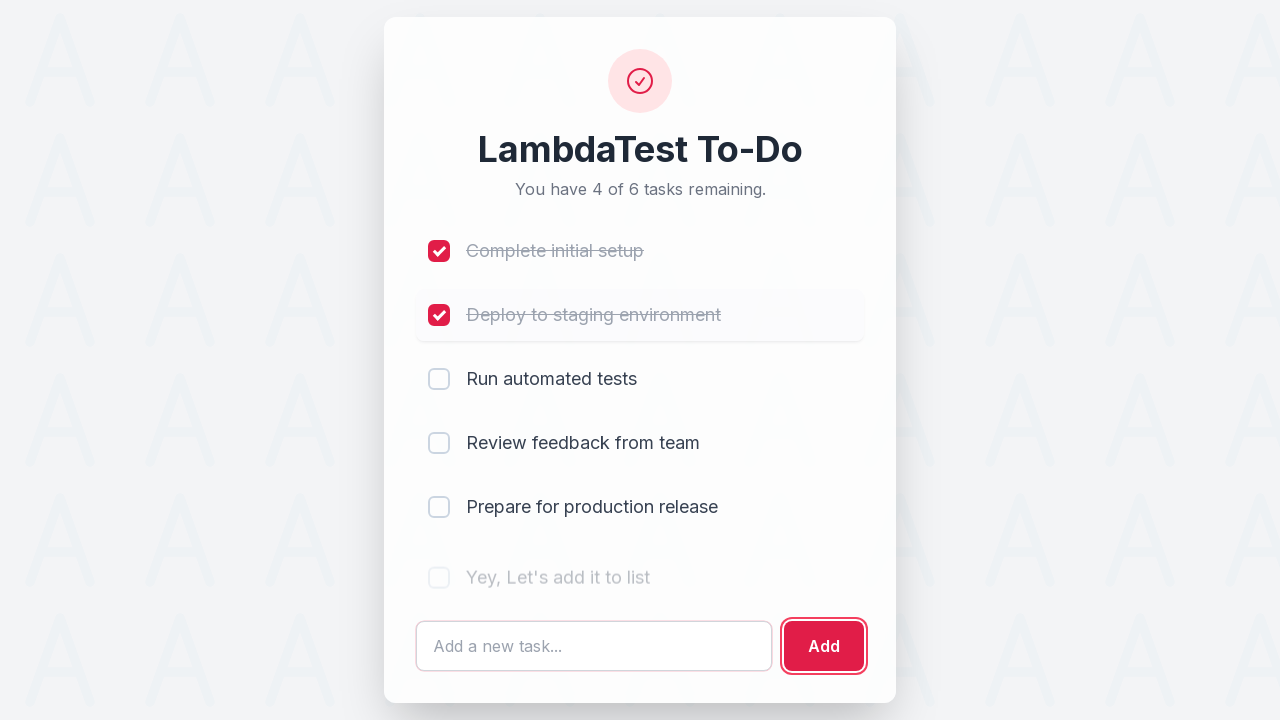

New todo item appeared in the list
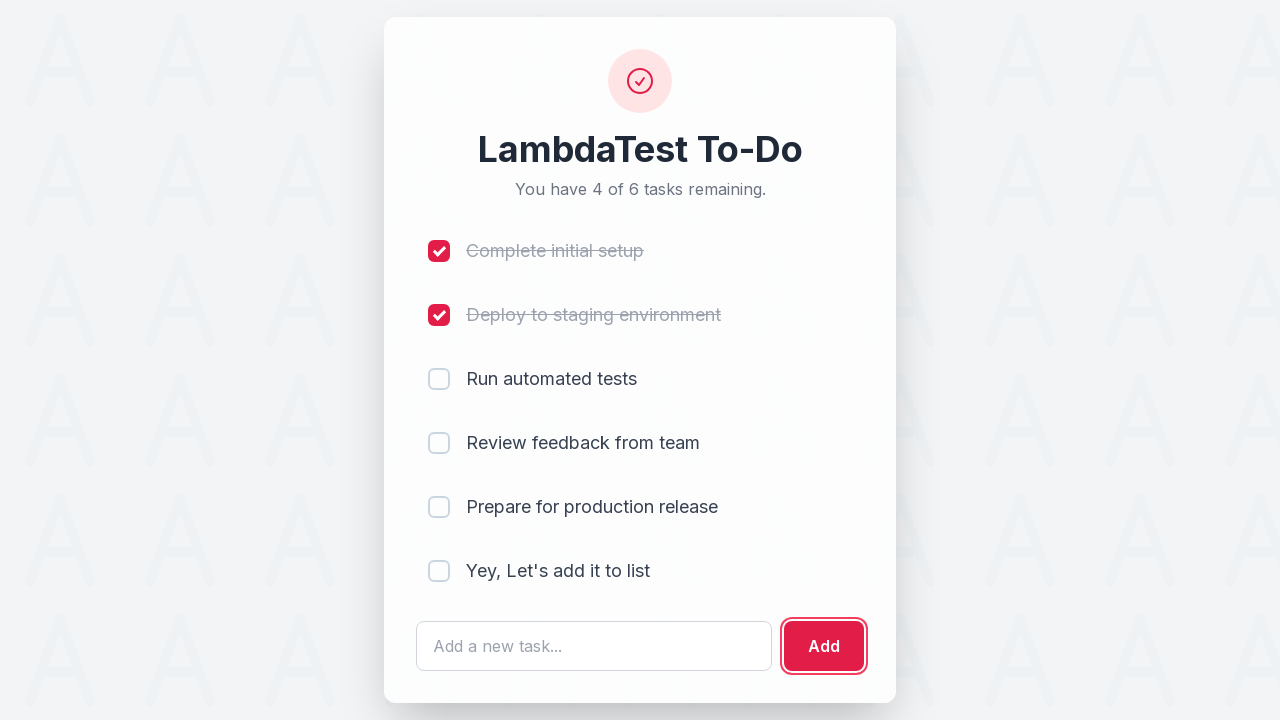

Located and verified the newly added todo item
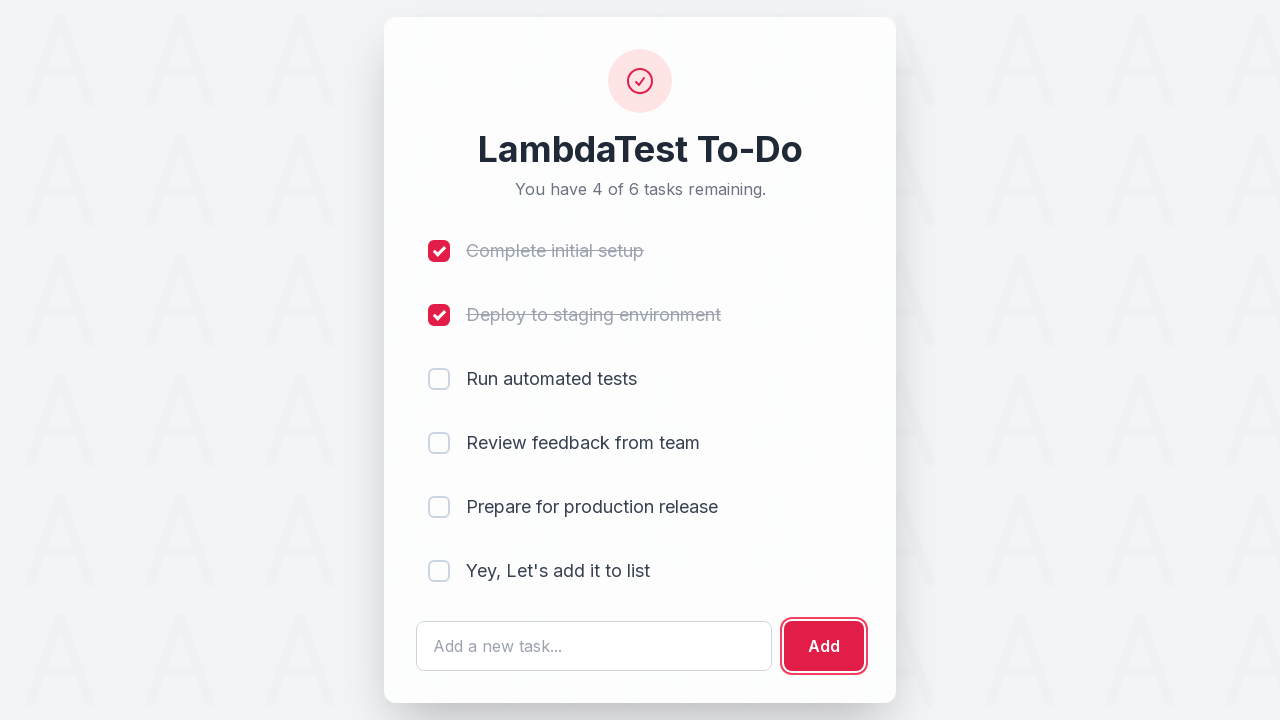

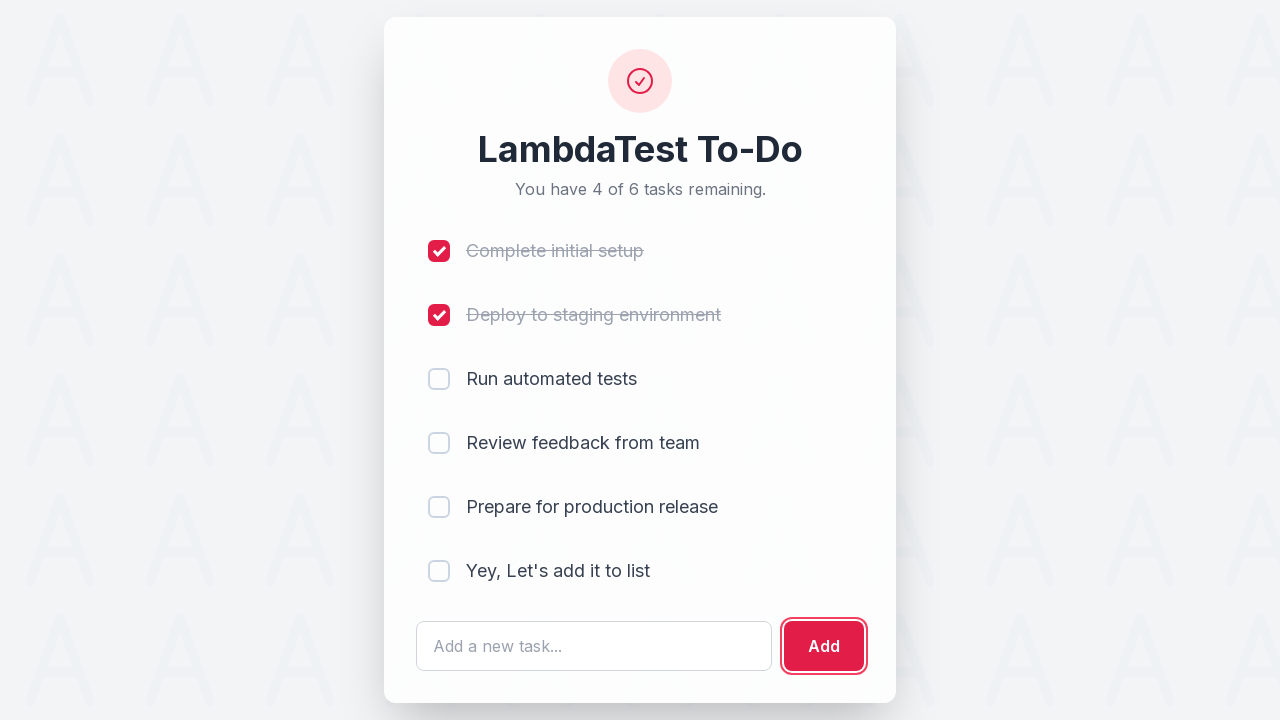